Tests AJIO website's search and filter functionality by searching for bags, applying gender and category filters, and verifying that products are displayed with brand and name information

Starting URL: https://www.ajio.com/

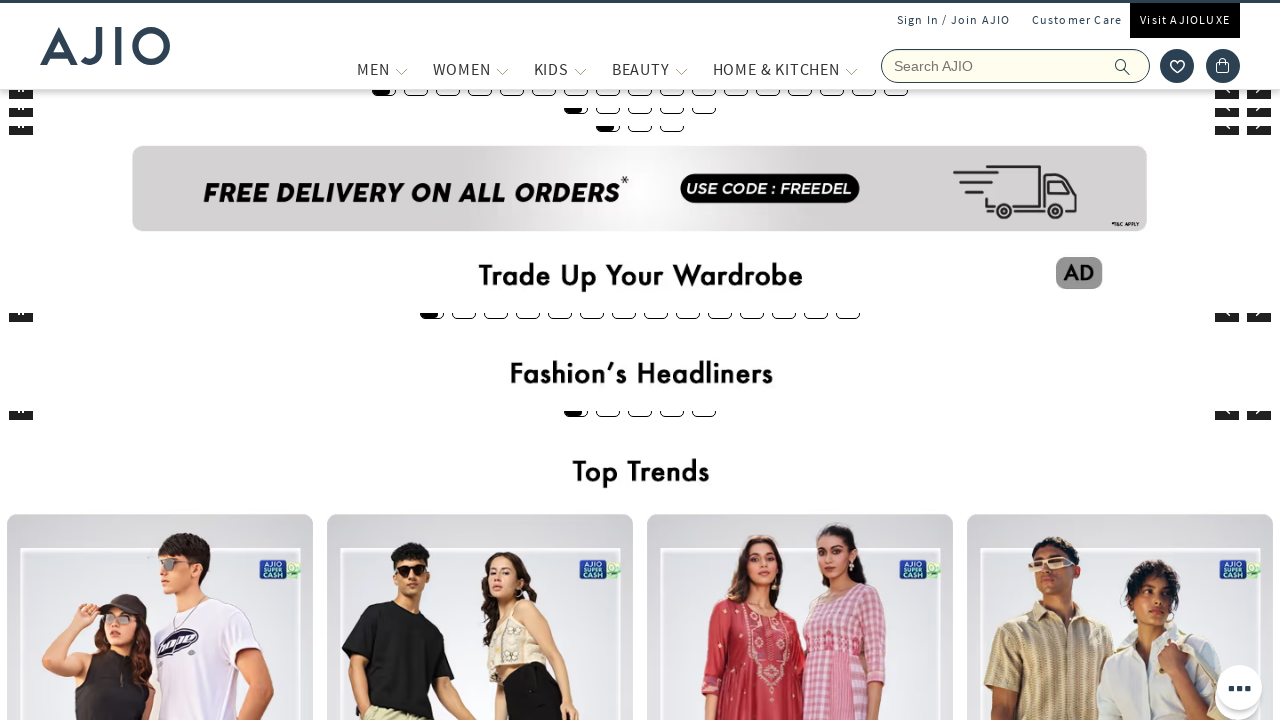

Filled search field with 'bags' on input[name='searchVal']
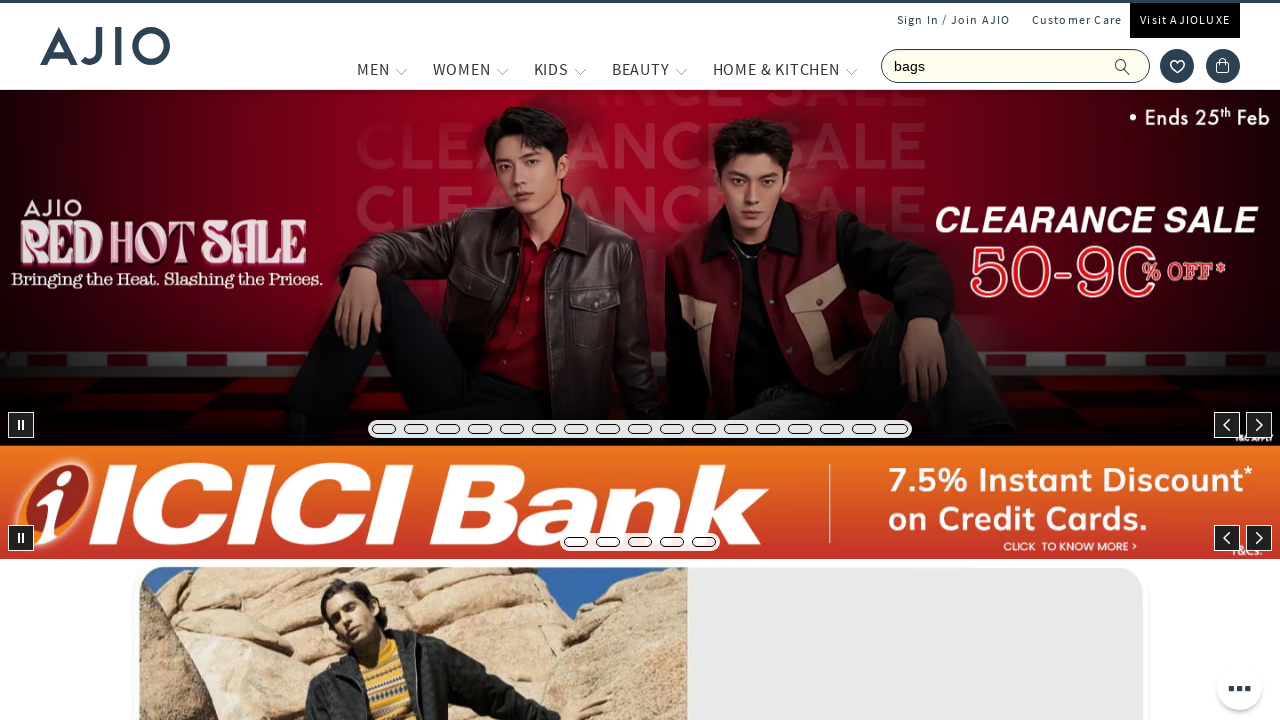

Pressed Enter to search for bags on input[name='searchVal']
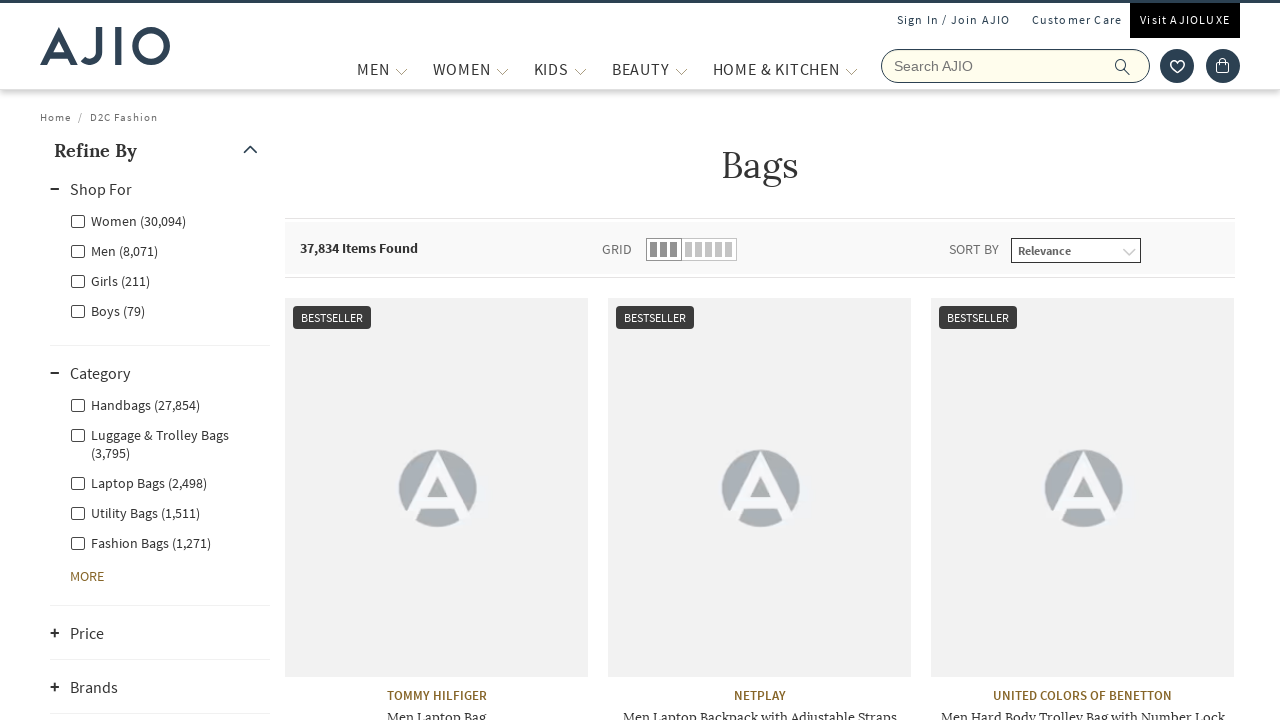

Waited 2 seconds for search results to load
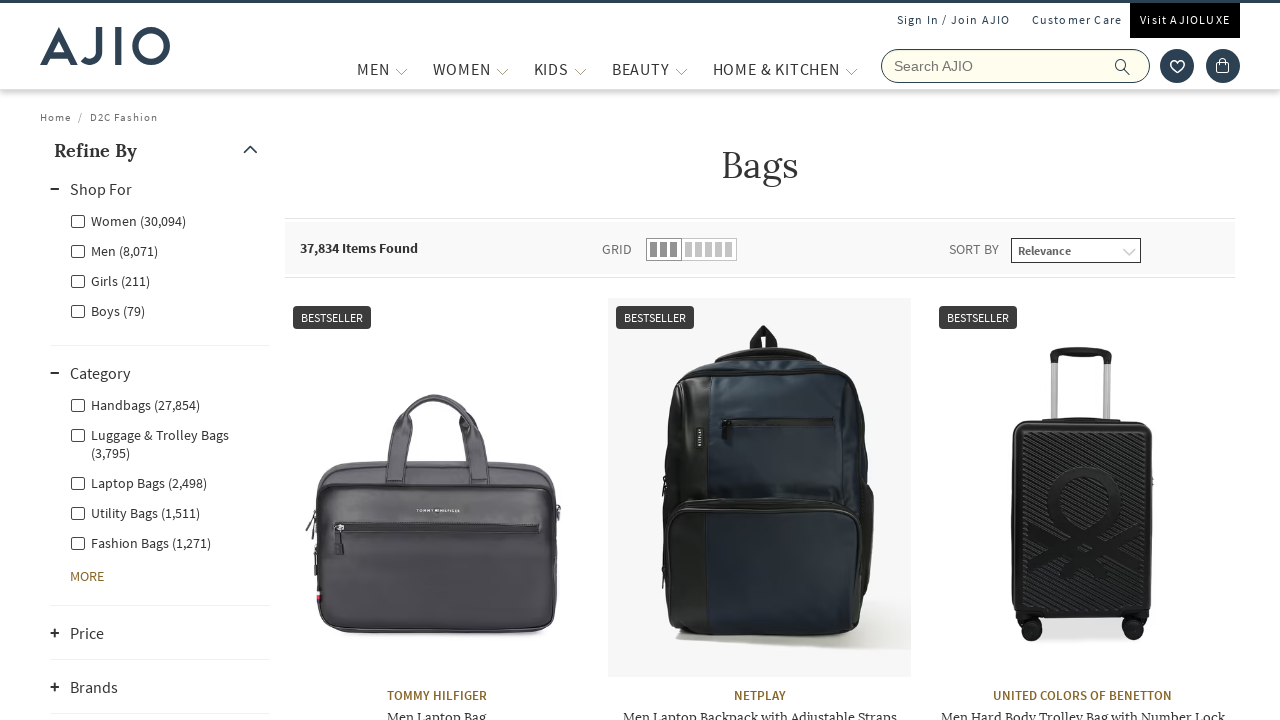

Applied gender filter for Men at (114, 250) on xpath=//label[@for='Men']
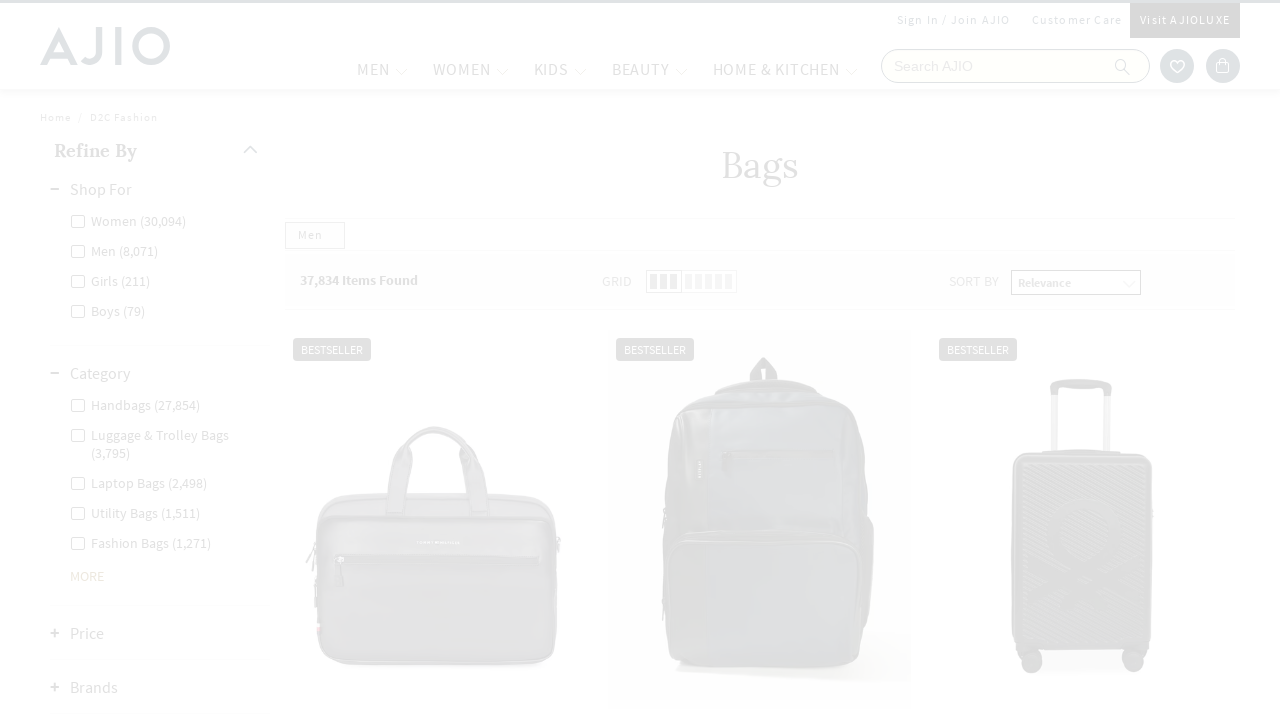

Applied category filter for Men - Fashion Bags at (140, 482) on xpath=//label[@for='Men - Fashion Bags']
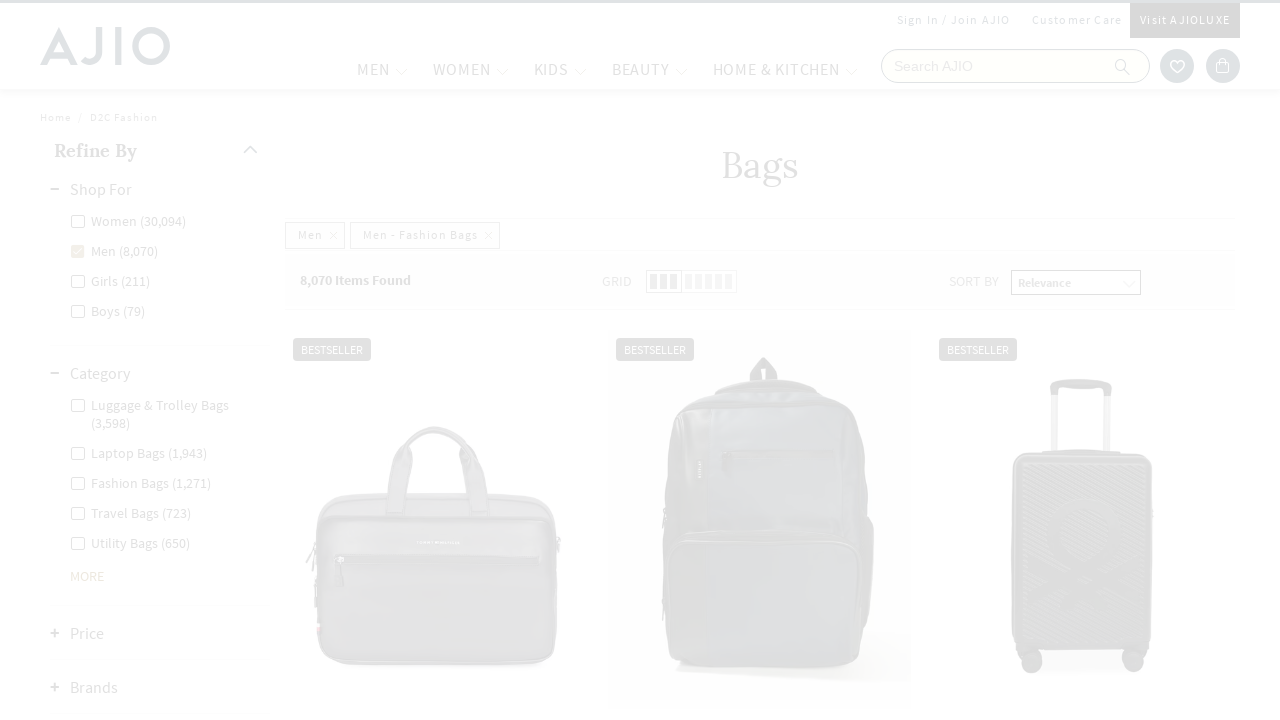

Waited 2 seconds for filtered results to load
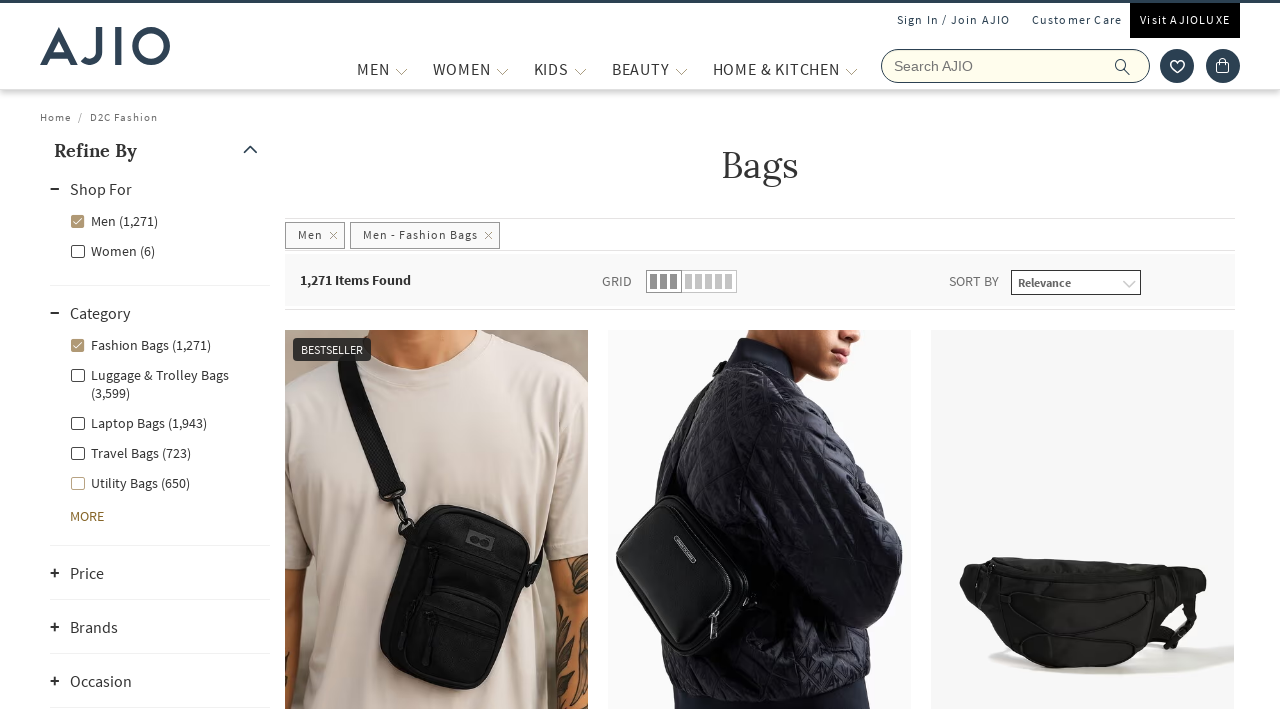

Verified items count is displayed
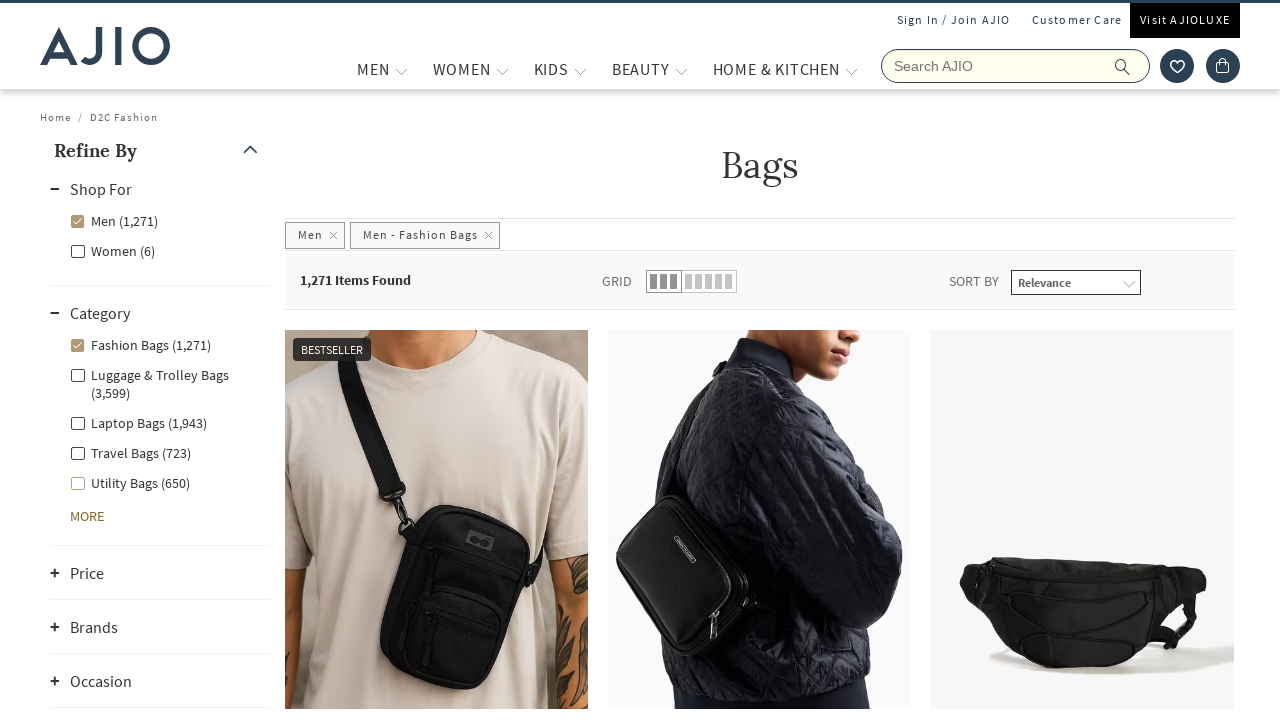

Verified brand names are displayed
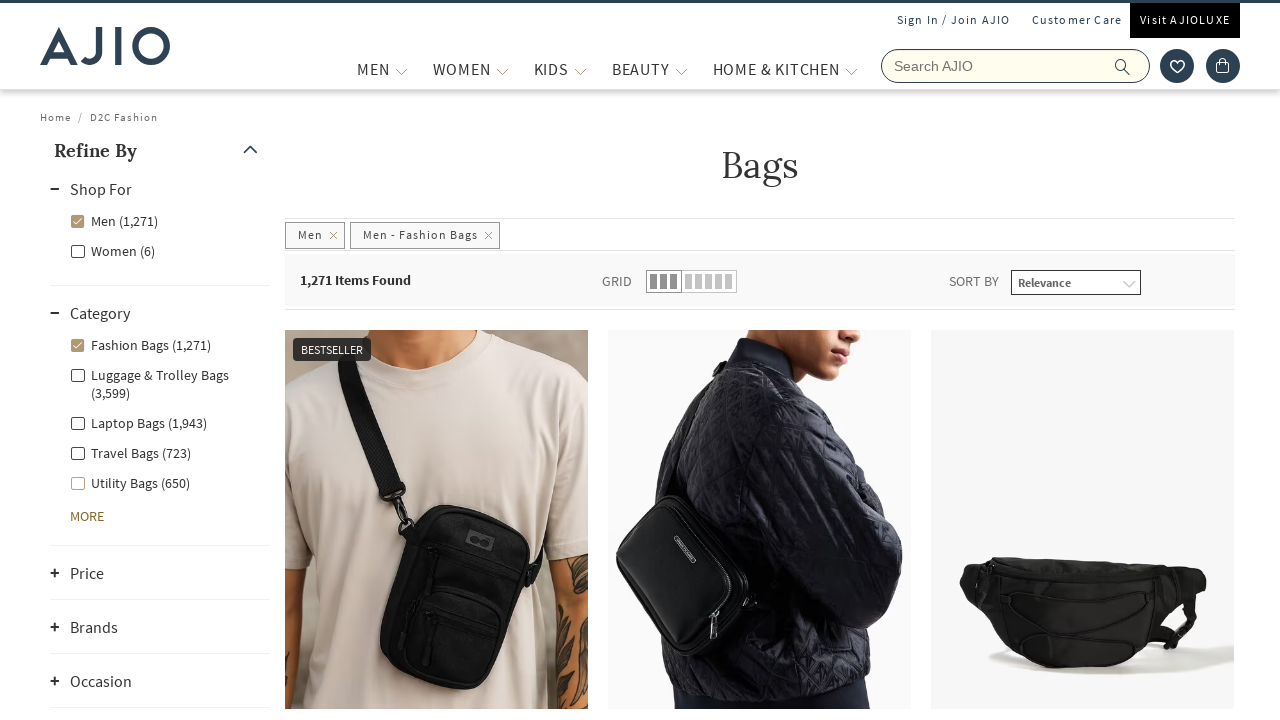

Verified bag names are displayed
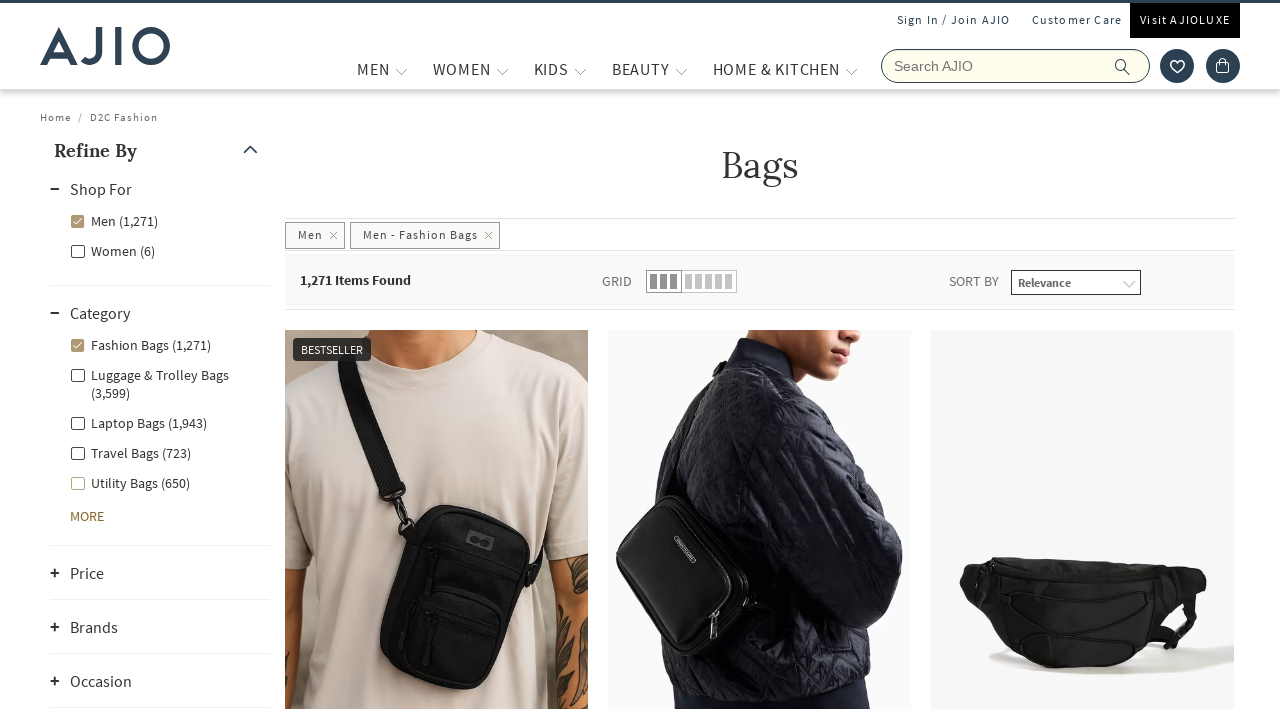

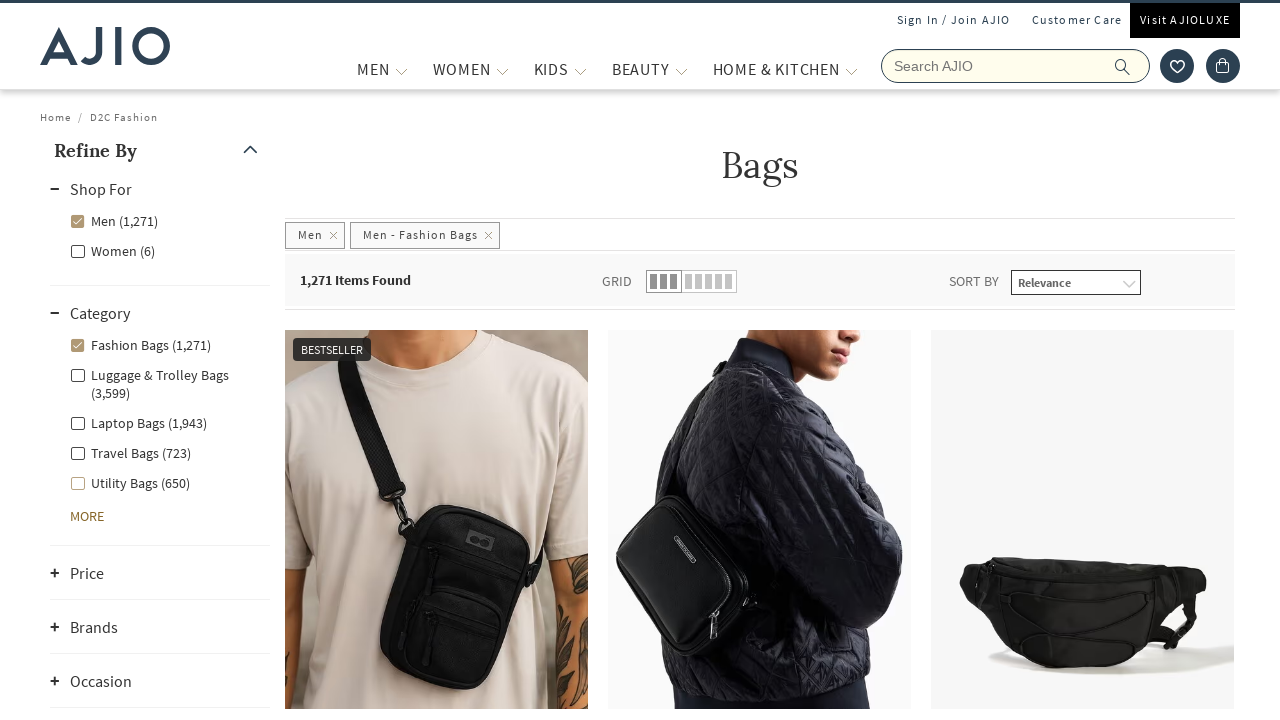